Tests a calculator application by entering two numbers (1 and 2) into input fields and clicking the calculate button to perform an addition operation.

Starting URL: http://juliemr.github.io/protractor-demo/

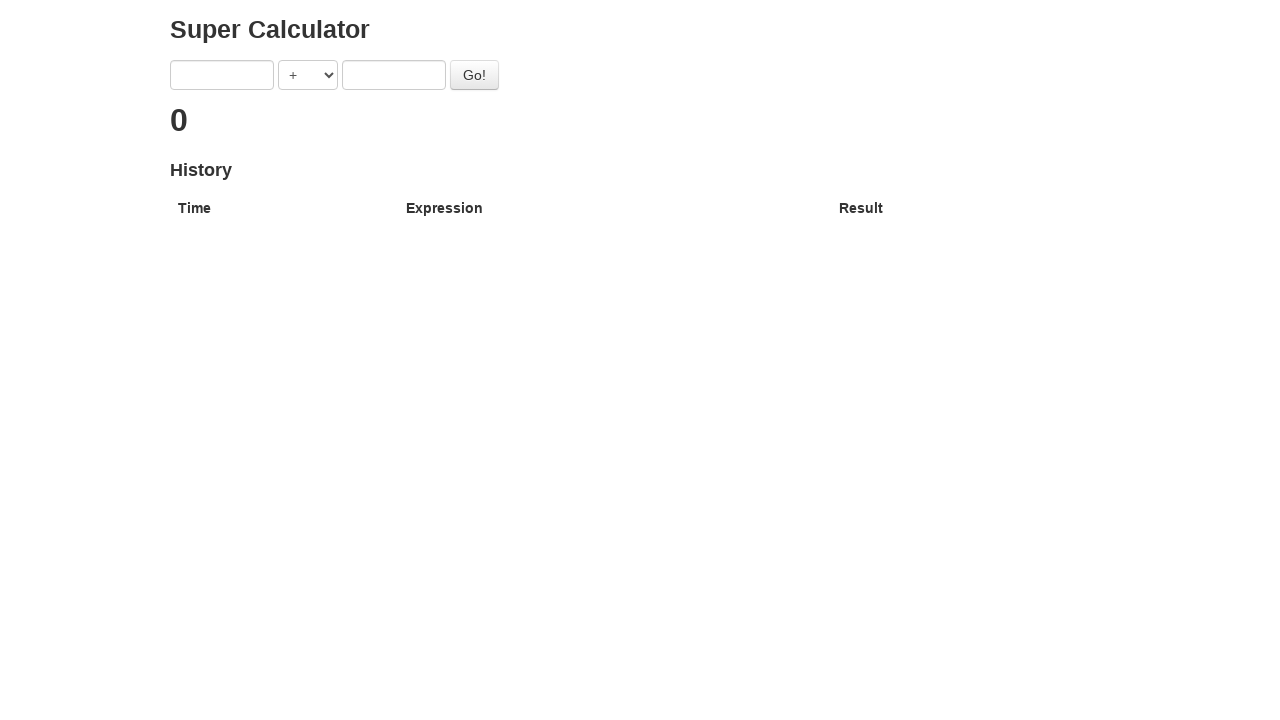

Verified page title contains 'Super Calculator'
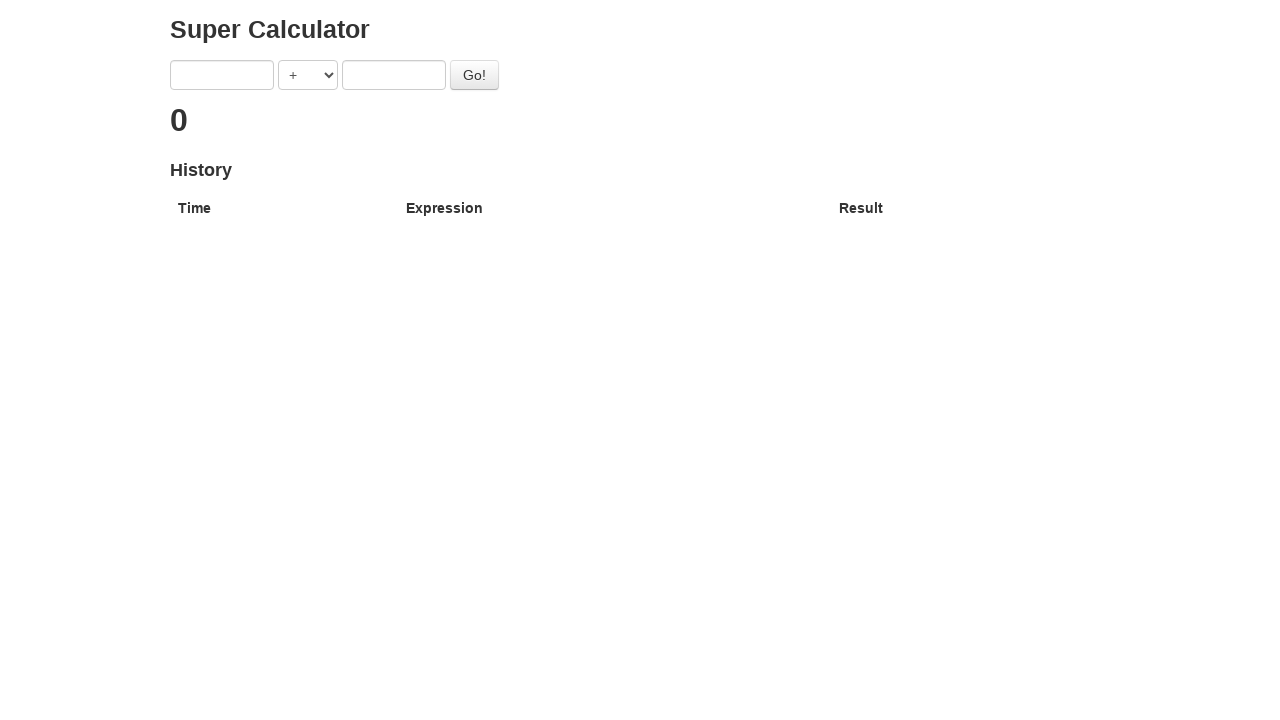

Entered '1' into the first input field on [ng-model='first']
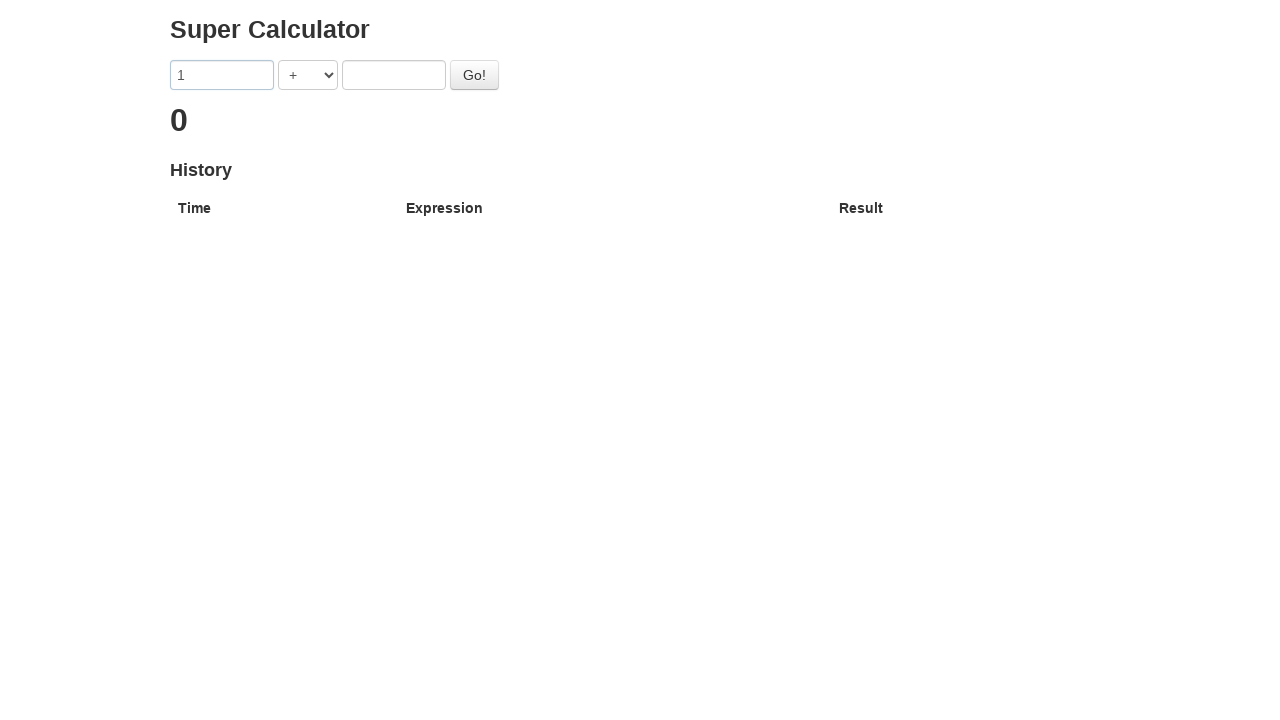

Entered '2' into the second input field on [ng-model='second']
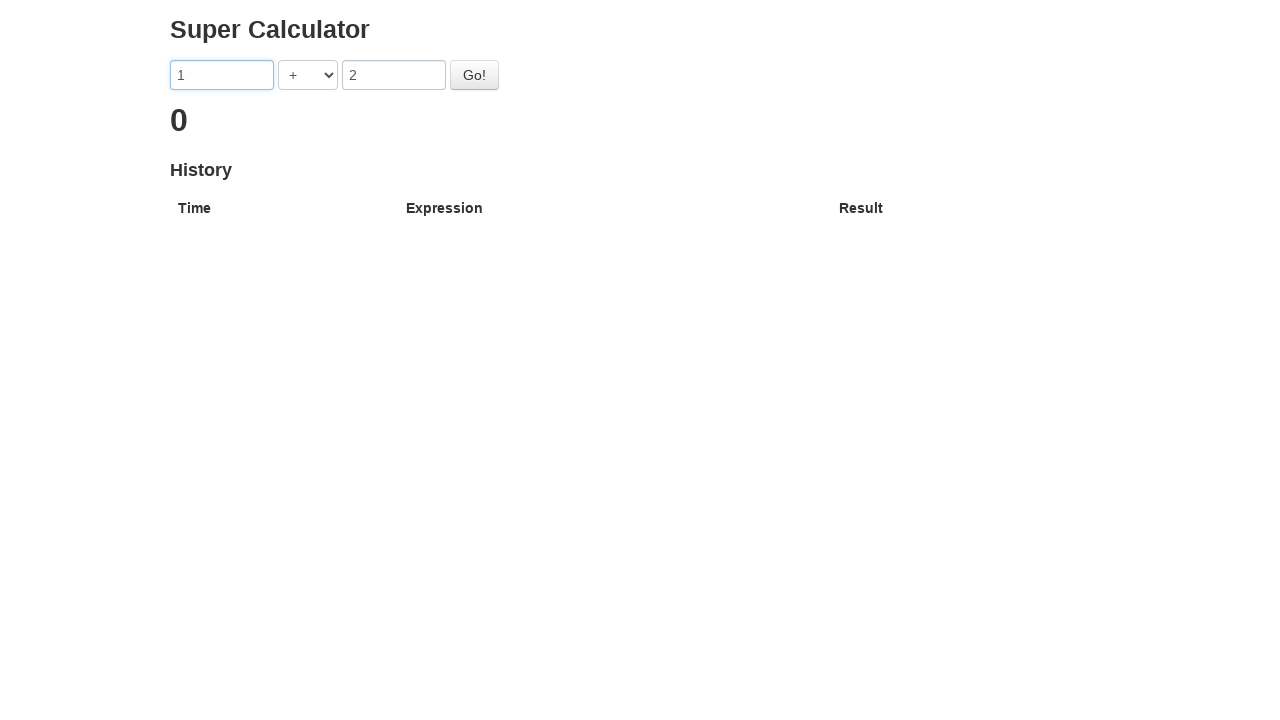

Clicked the calculate button to perform addition at (474, 75) on #gobutton
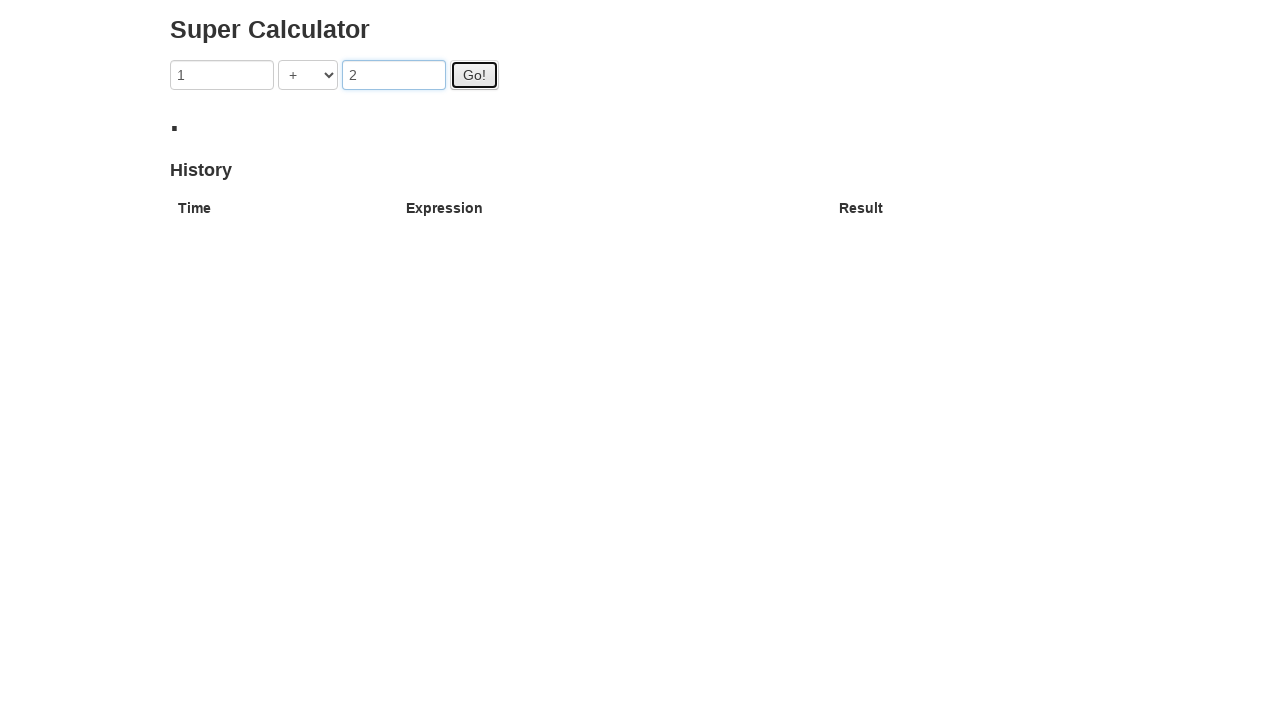

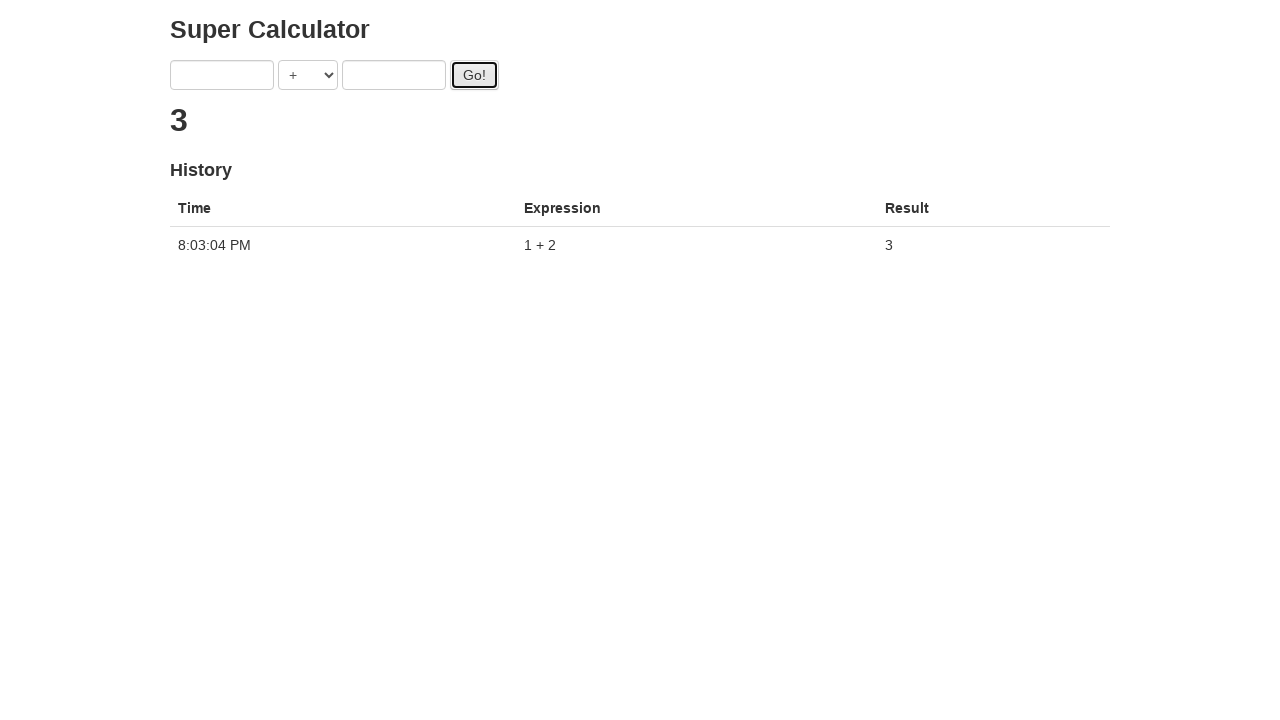